Tests a To-Do application by navigating to it, checking off todo items 4 and 5, and then archiving the completed items

Starting URL: http://crossbrowsertesting.github.io/

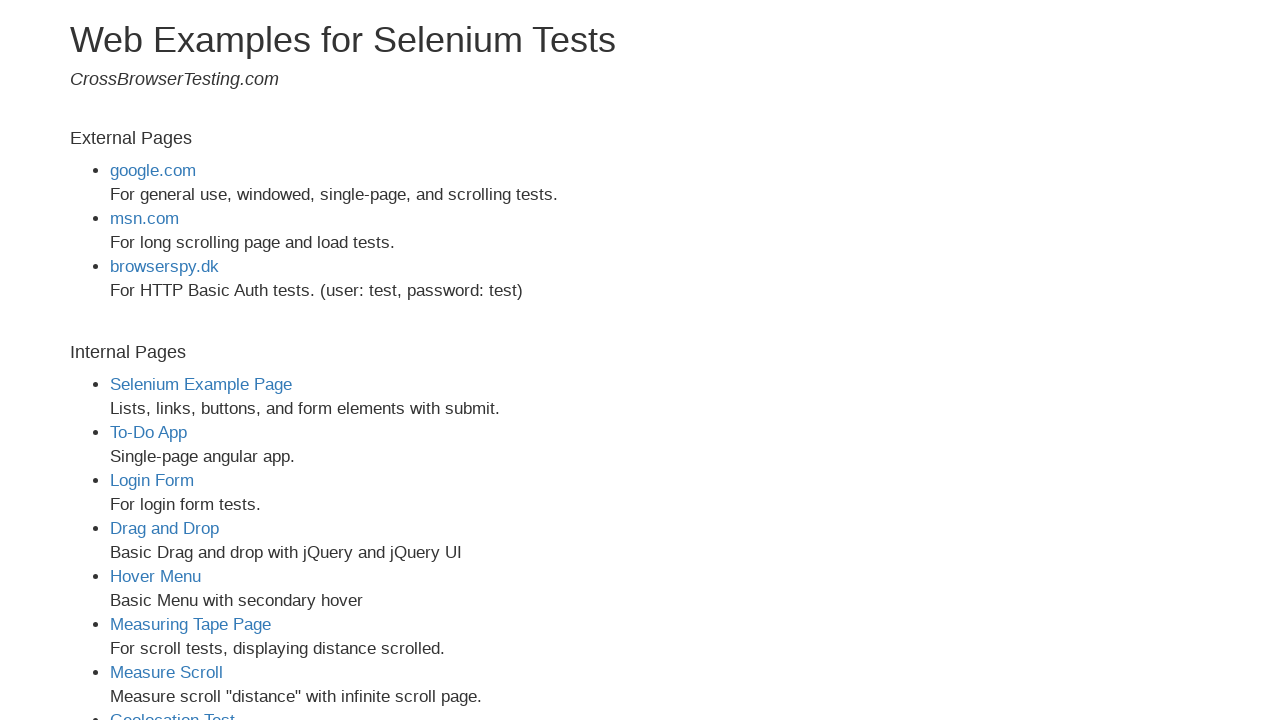

Clicked on To-Do App link to navigate to the todo application at (148, 432) on a:has-text('To-Do App')
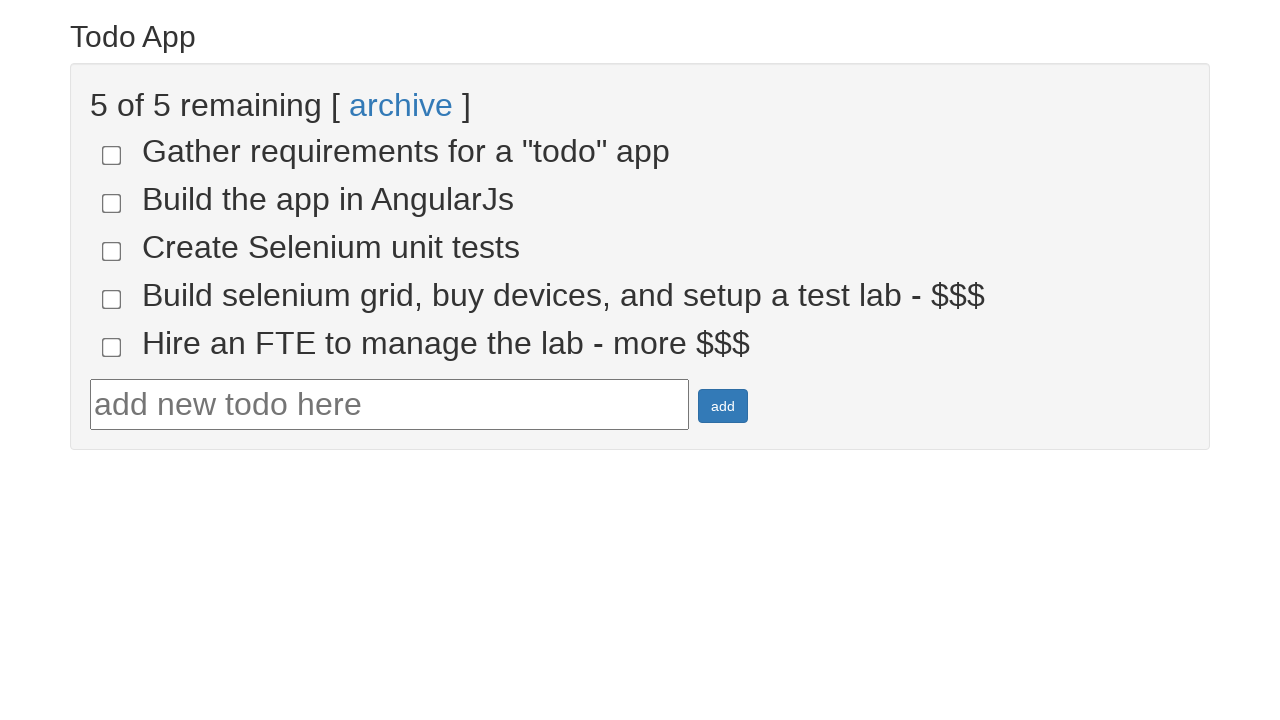

To-Do App page loaded successfully
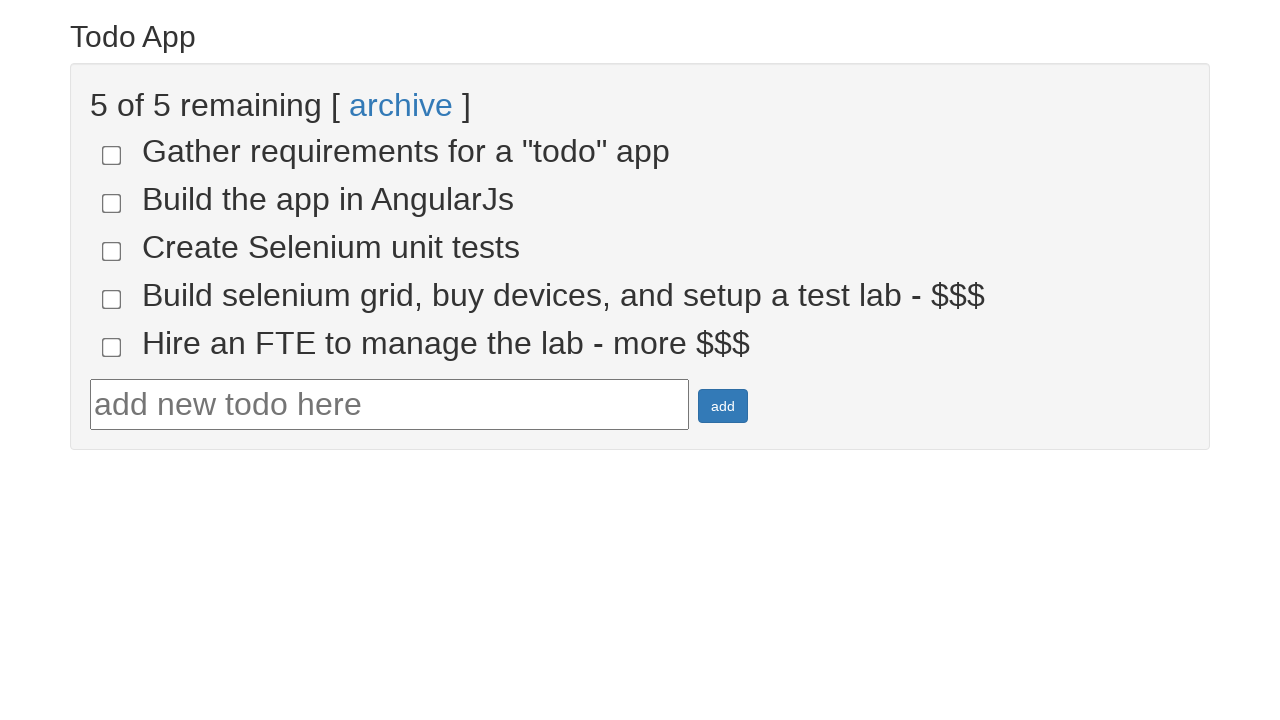

Checked todo item 4 at (112, 299) on input[name='todo-4']
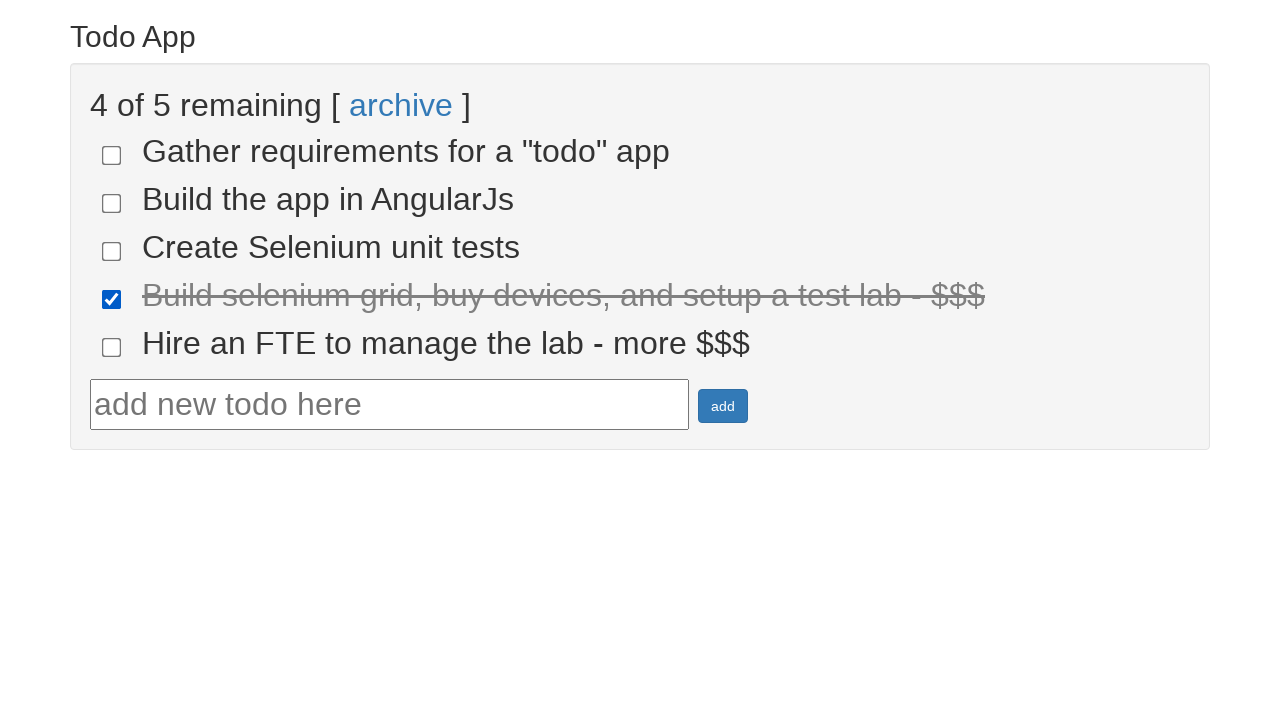

Checked todo item 5 at (112, 347) on input[name='todo-5']
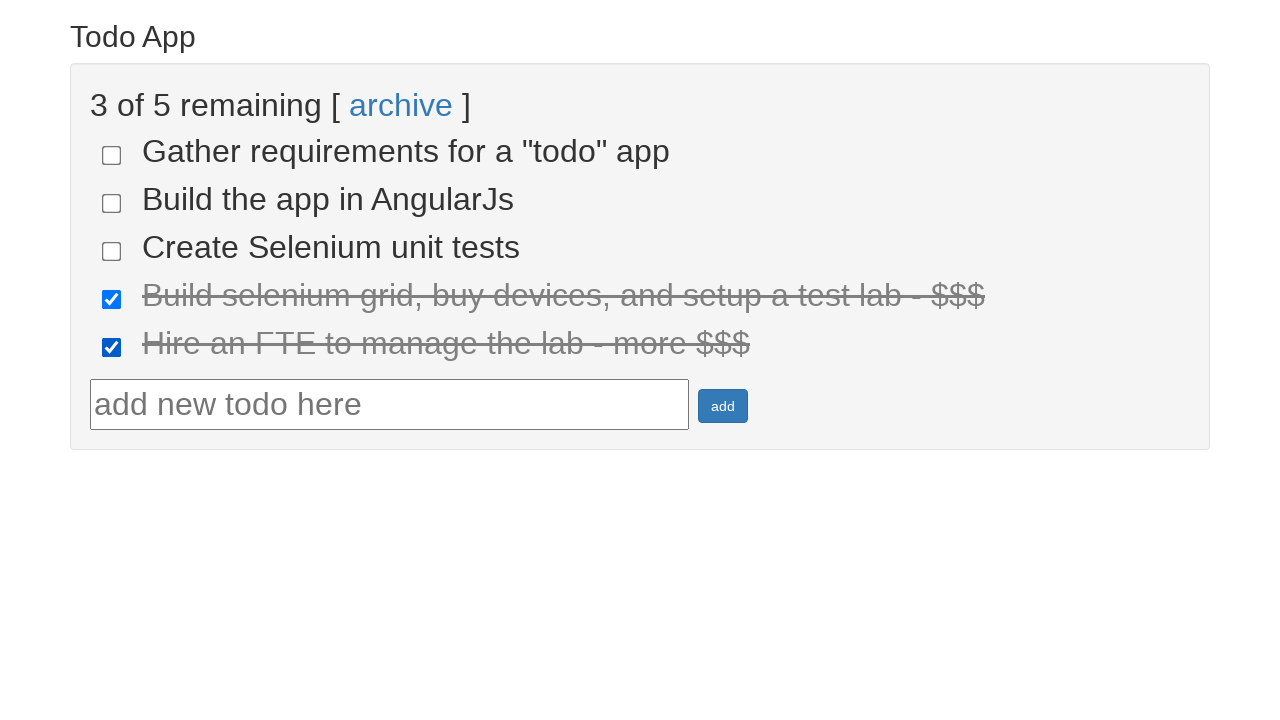

Clicked archive link to archive completed todos at (401, 105) on a:has-text('archive')
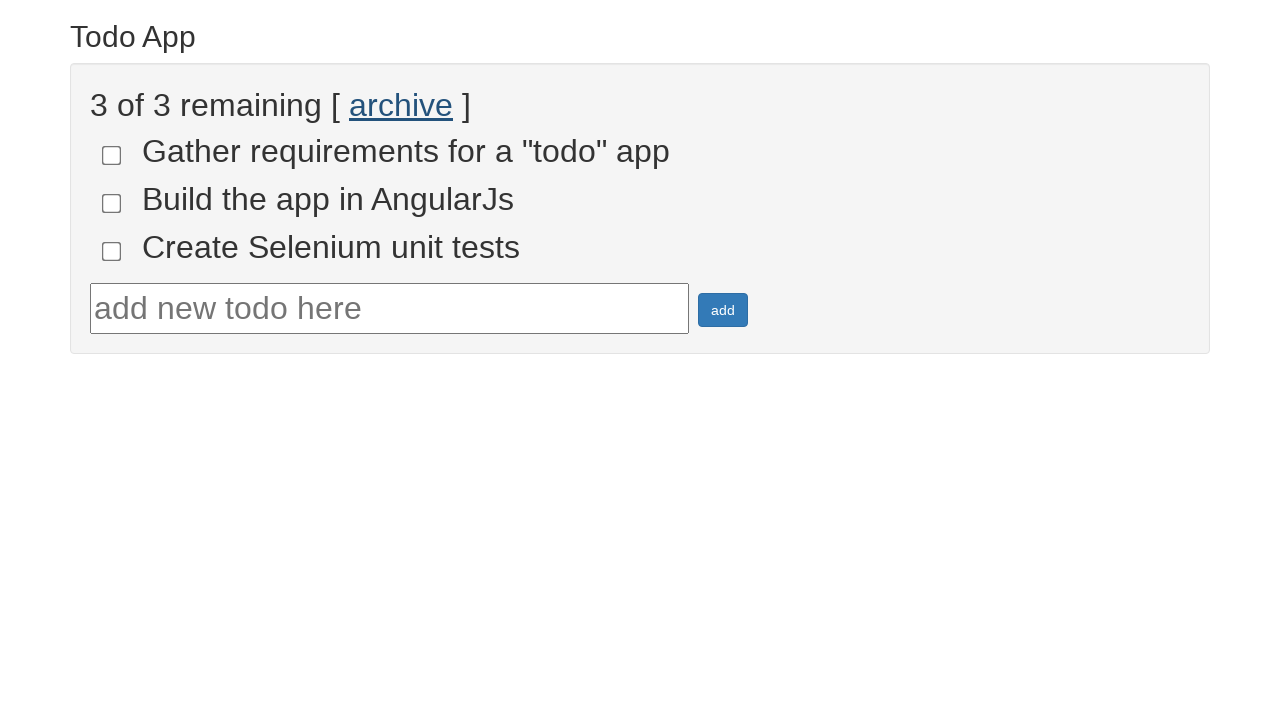

Verified remaining todos after archiving
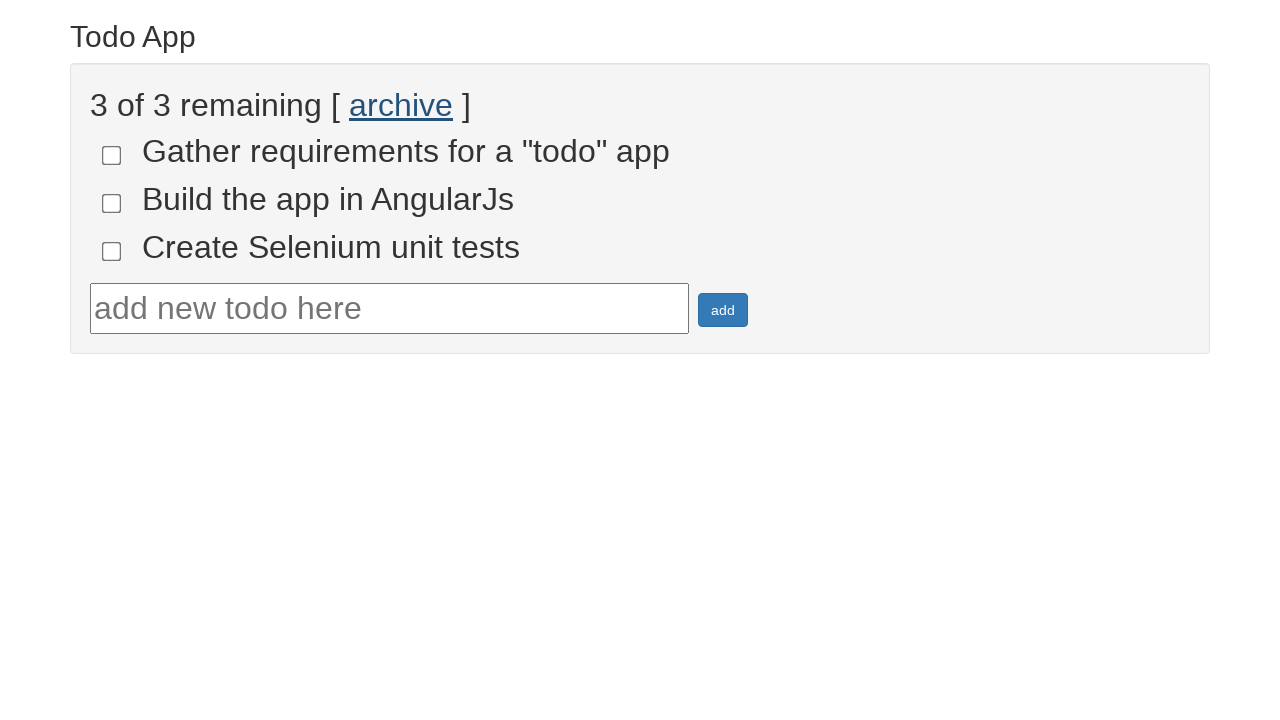

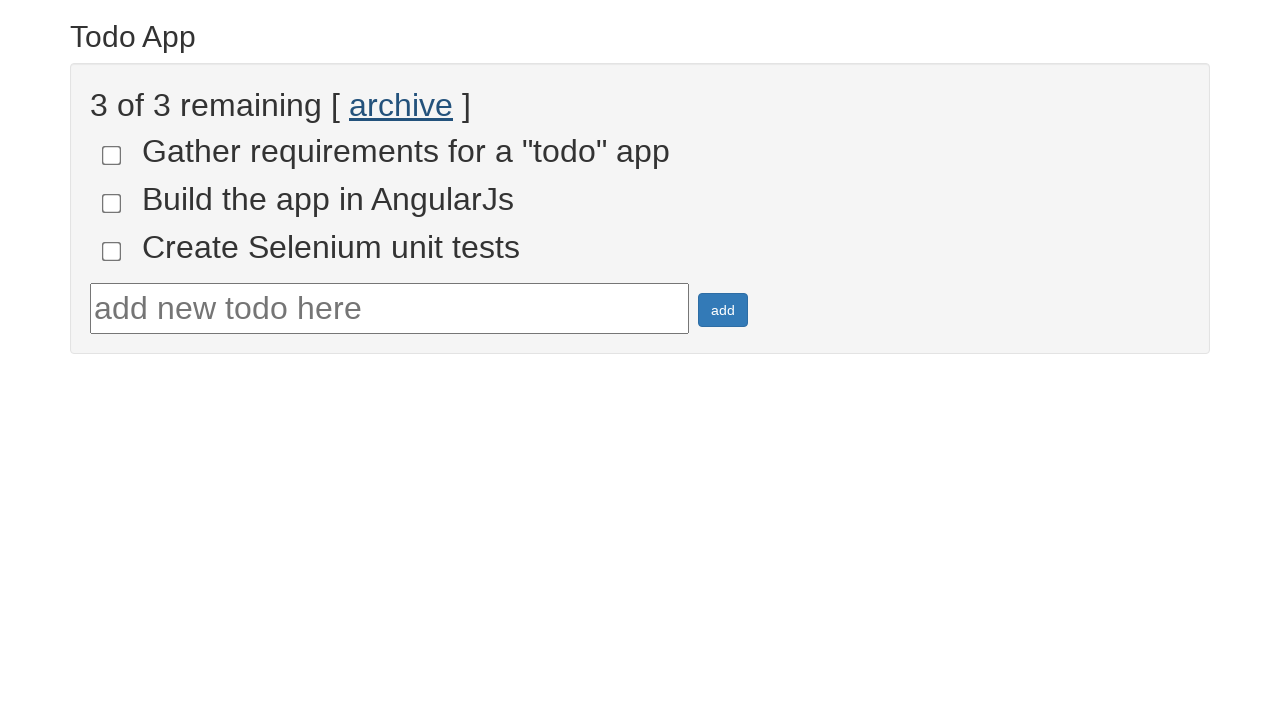